Tests drag and drop functionality on jQuery UI demo page by dragging an element and dropping it onto a target area

Starting URL: https://jqueryui.com/droppable/

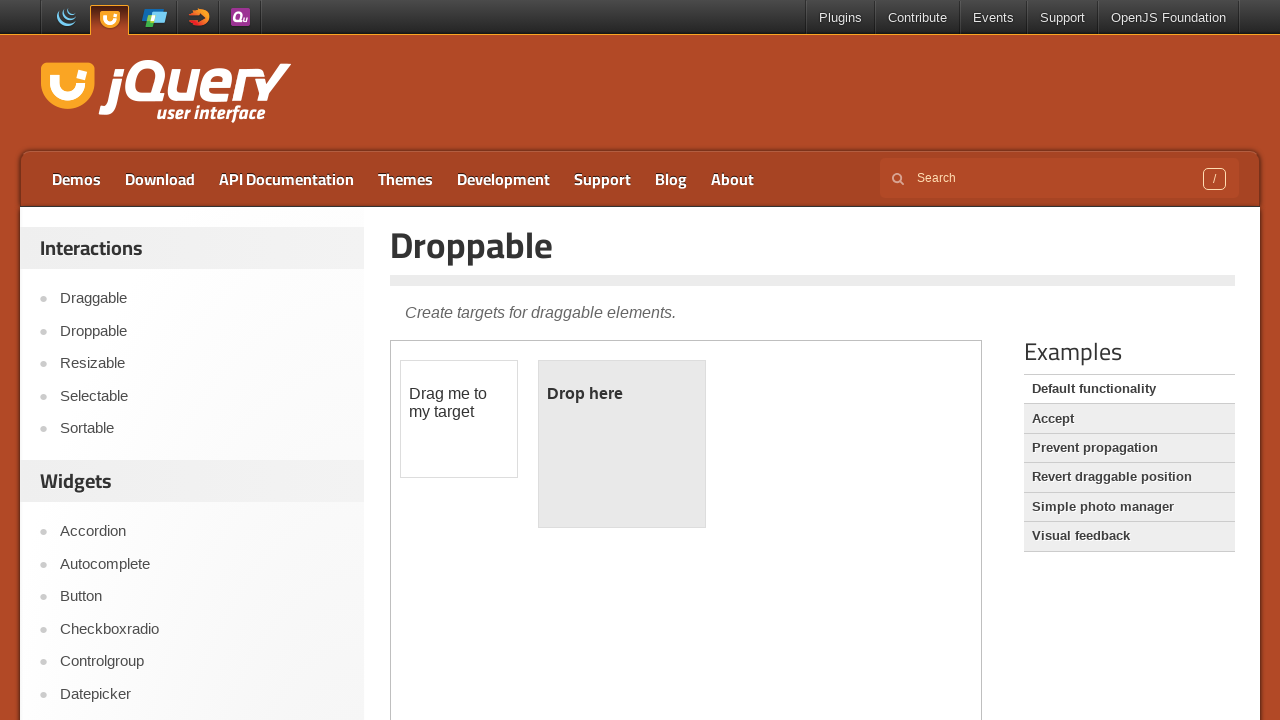

Located and switched to first iframe containing drag-drop demo
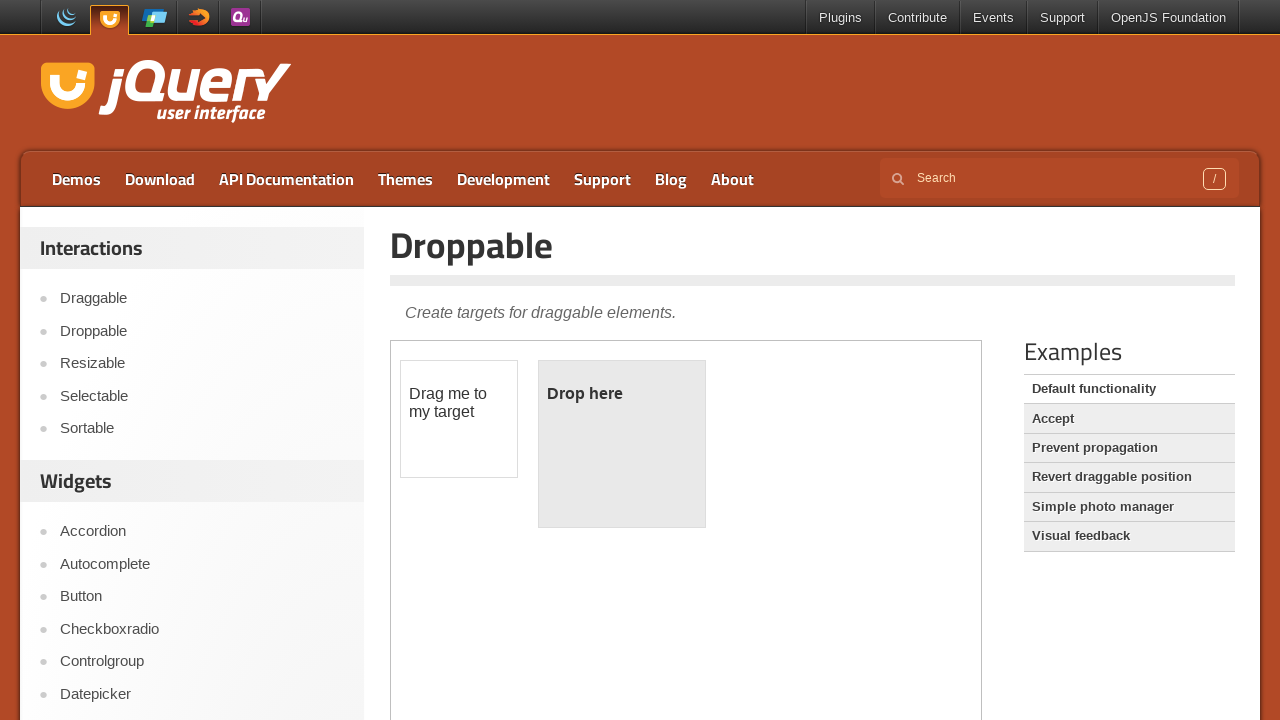

Located draggable element with id 'draggable'
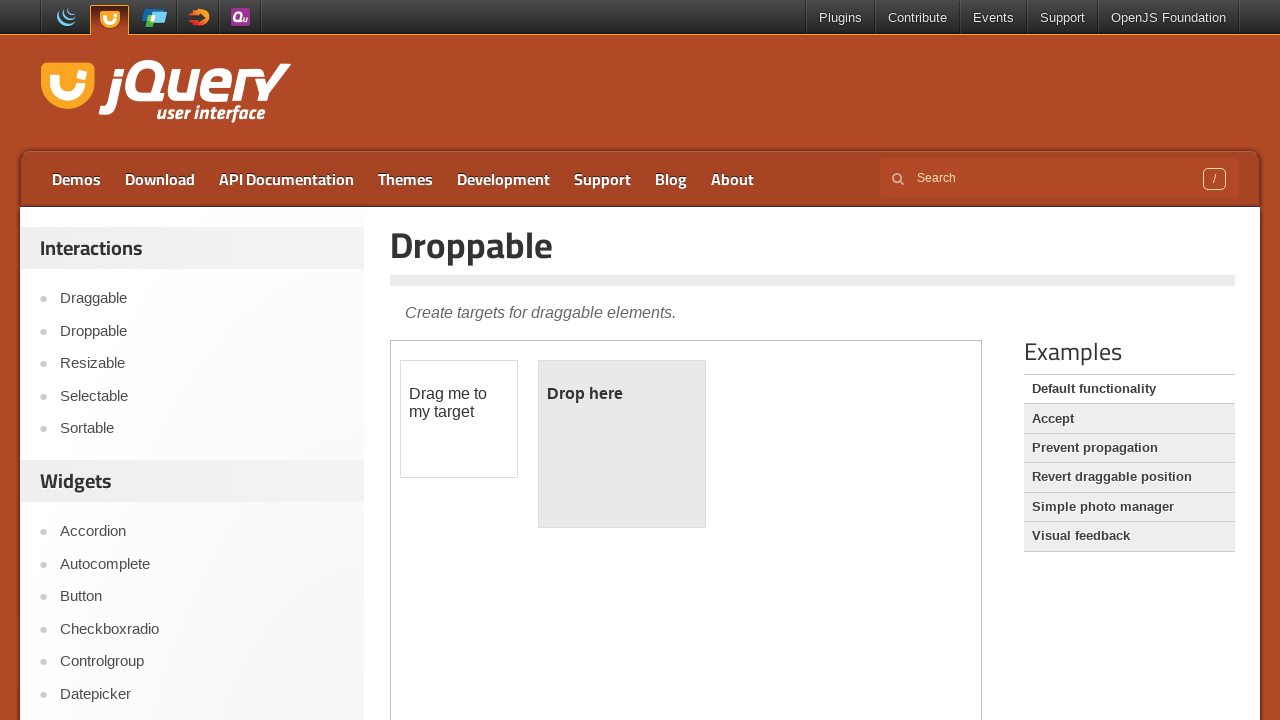

Located droppable target element with id 'droppable'
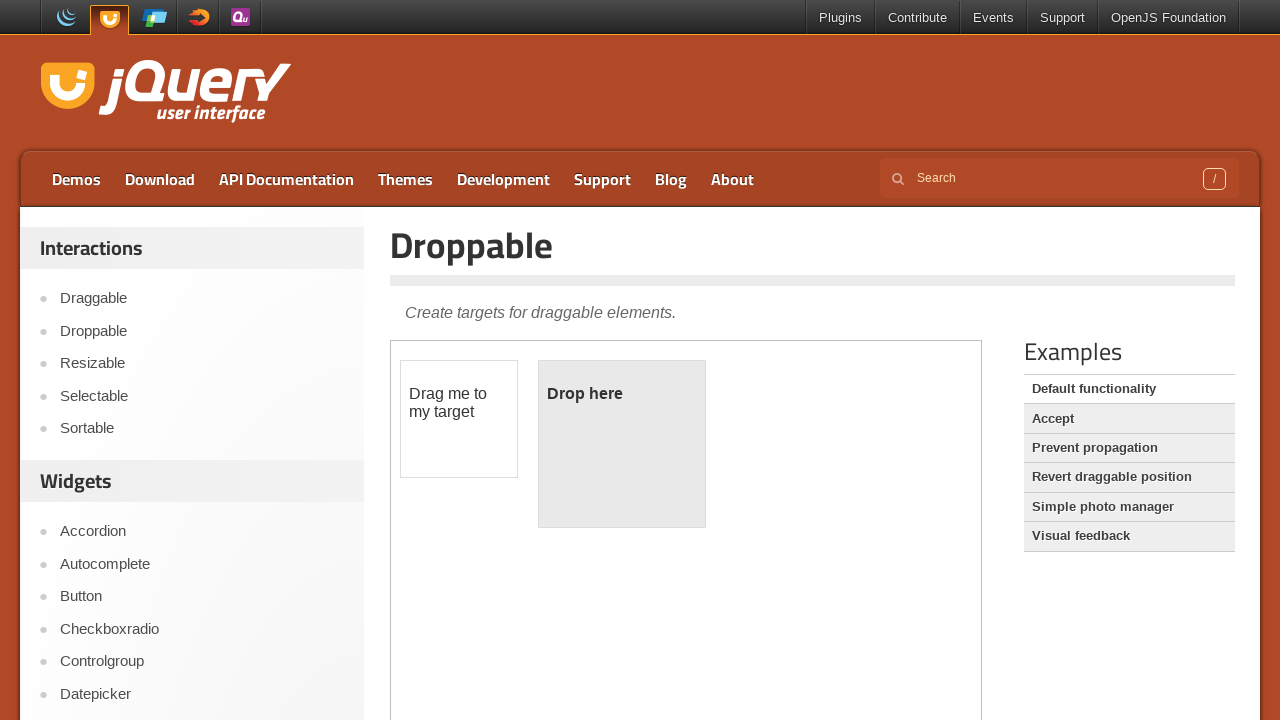

Dragged element from draggable source to droppable target at (622, 444)
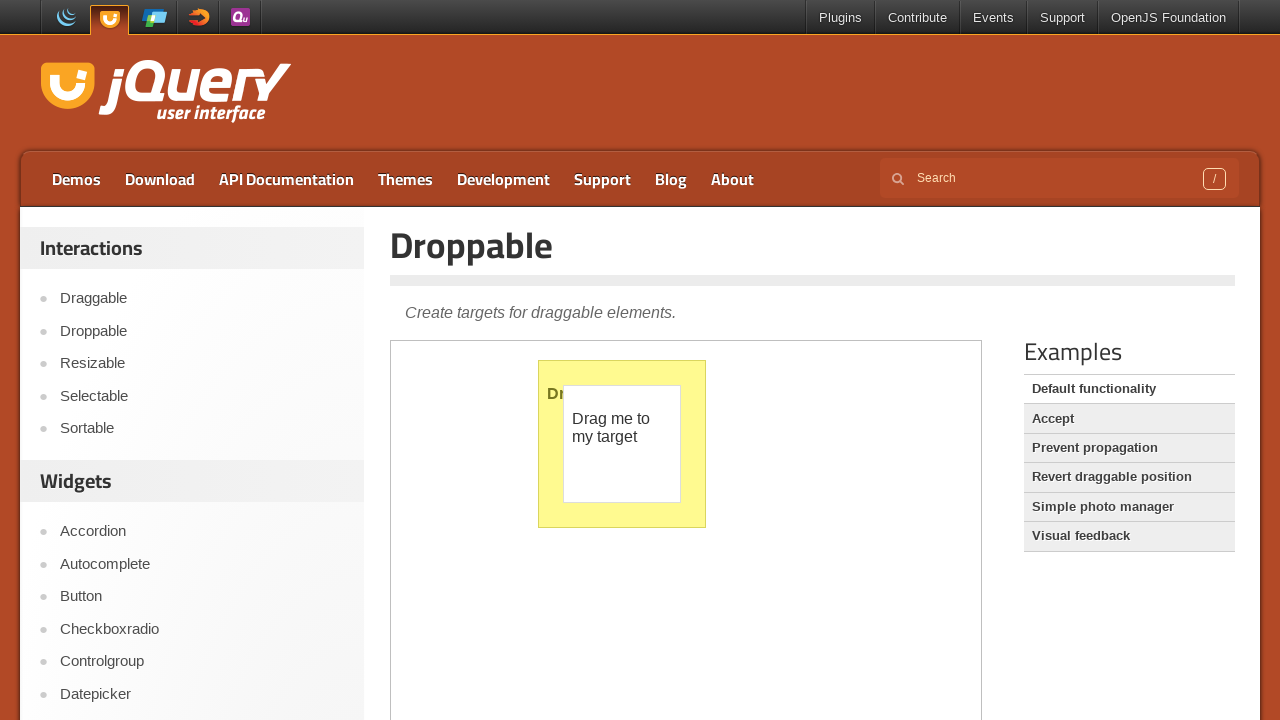

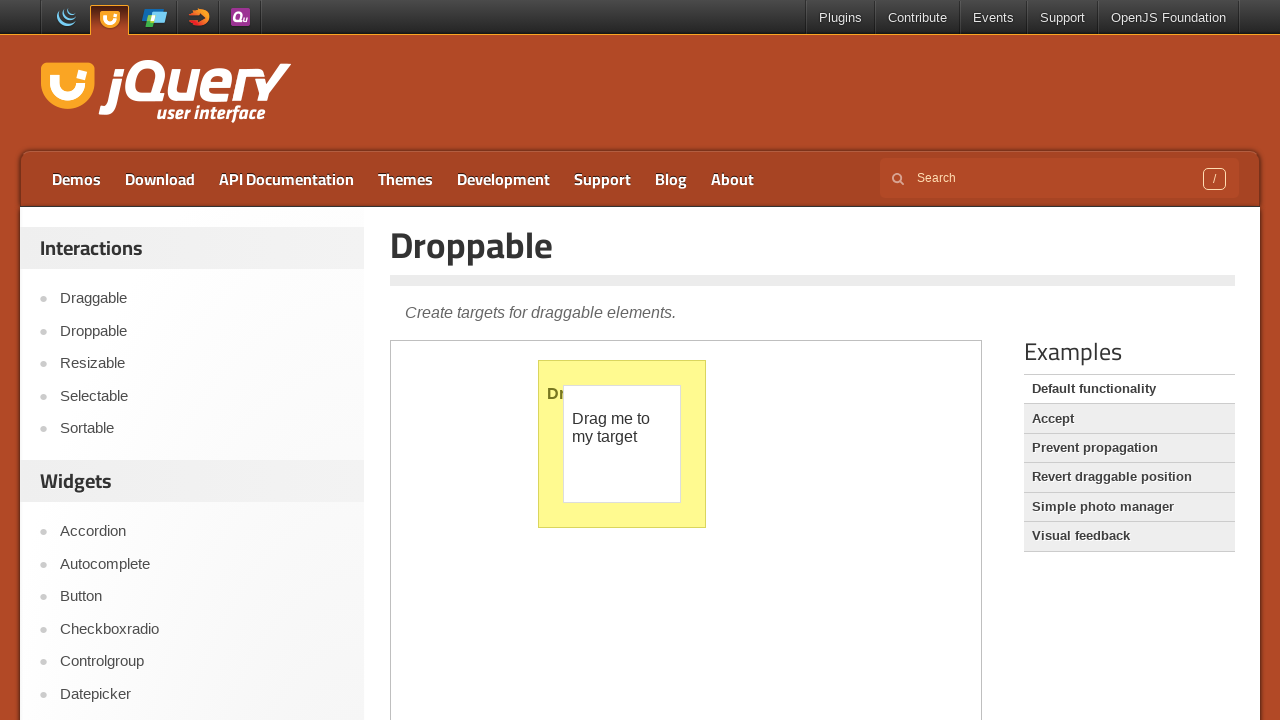